Tests finding a link by partial text (calculated mathematically), clicking it, filling out a multi-field form with personal information (first name, last name, city, country), and submitting the form.

Starting URL: http://suninjuly.github.io/find_link_text

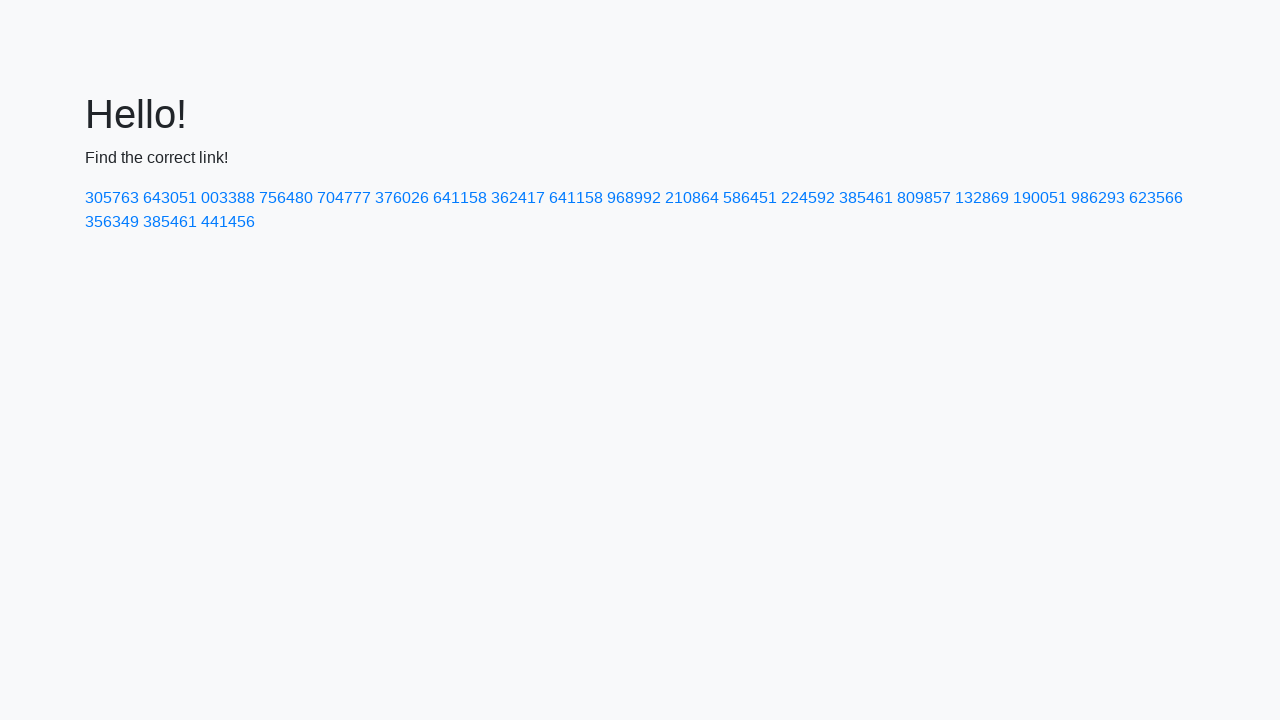

Clicked link with calculated text '224592' at (808, 198) on a:has-text('224592')
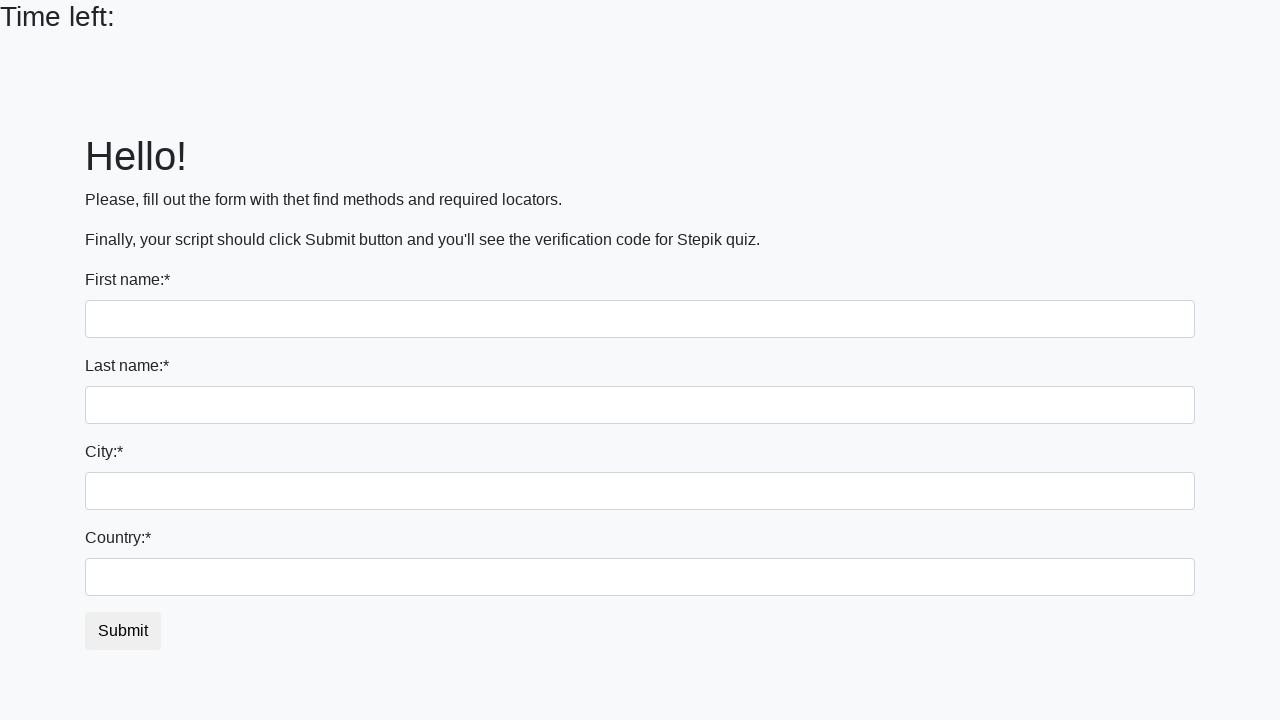

Filled first name field with 'Ivan' on input
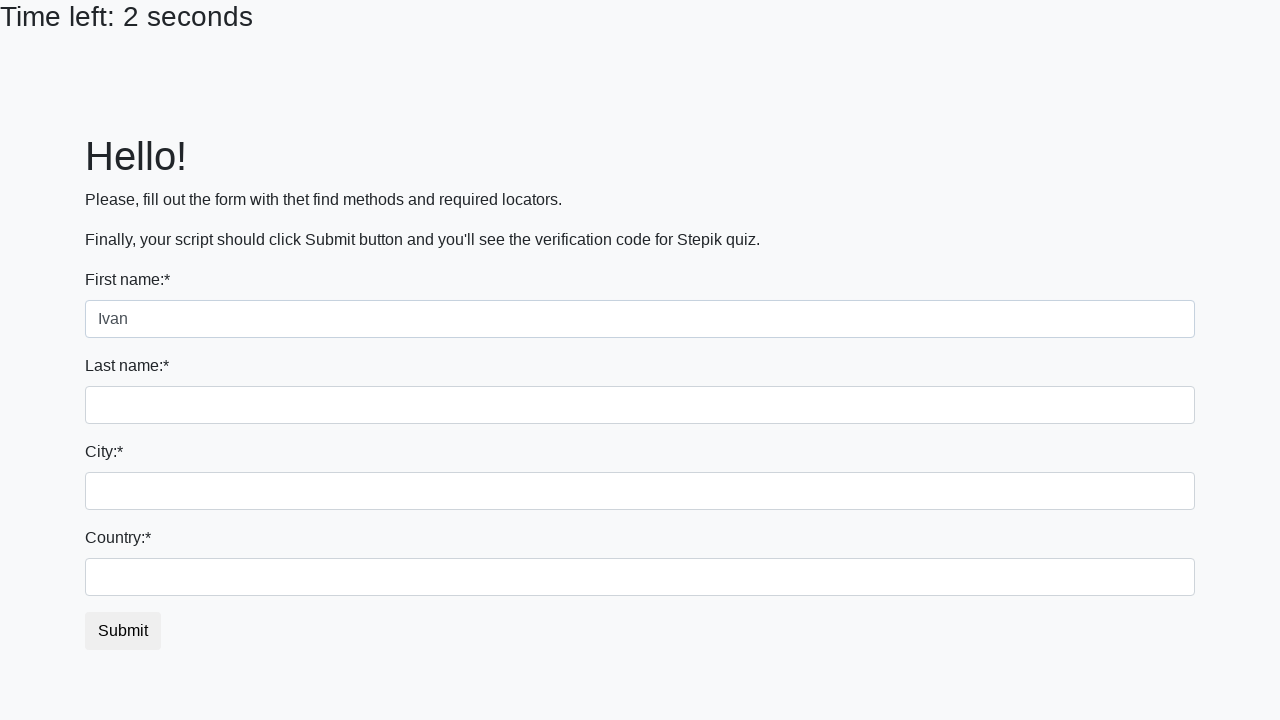

Filled last name field with 'Petrov' on input[name='last_name']
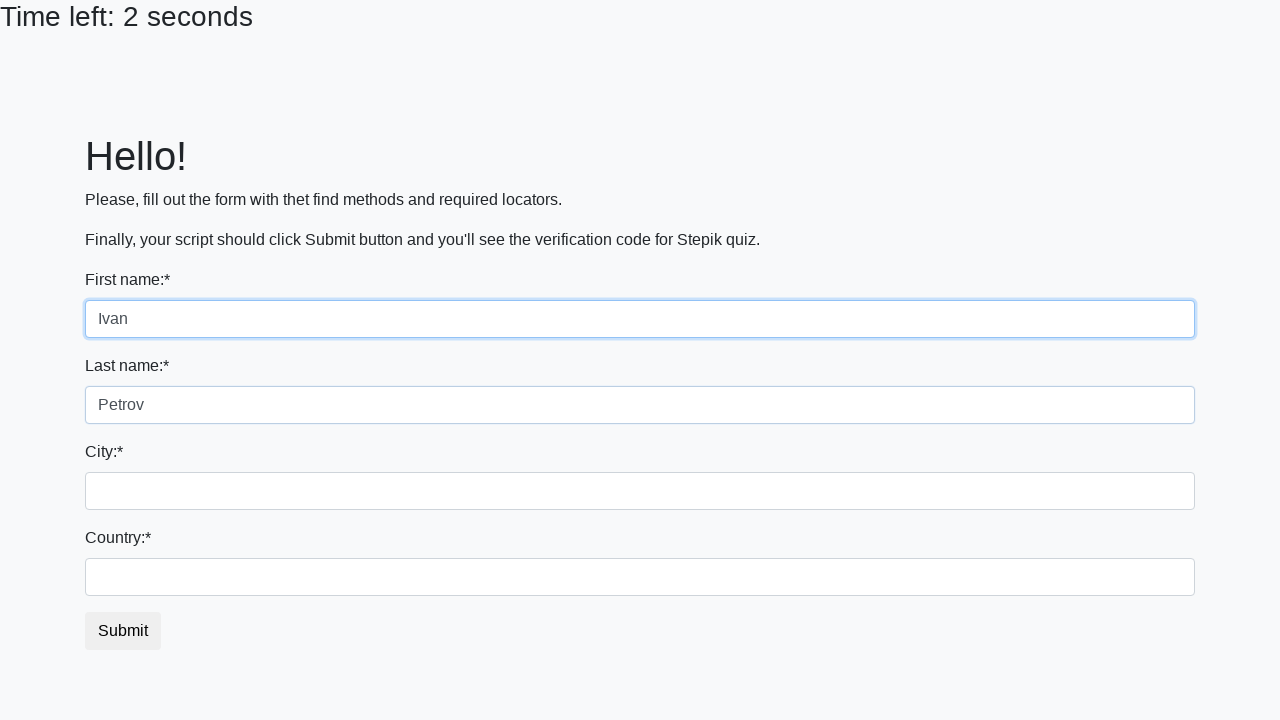

Filled city field with 'Smolensk' on .city
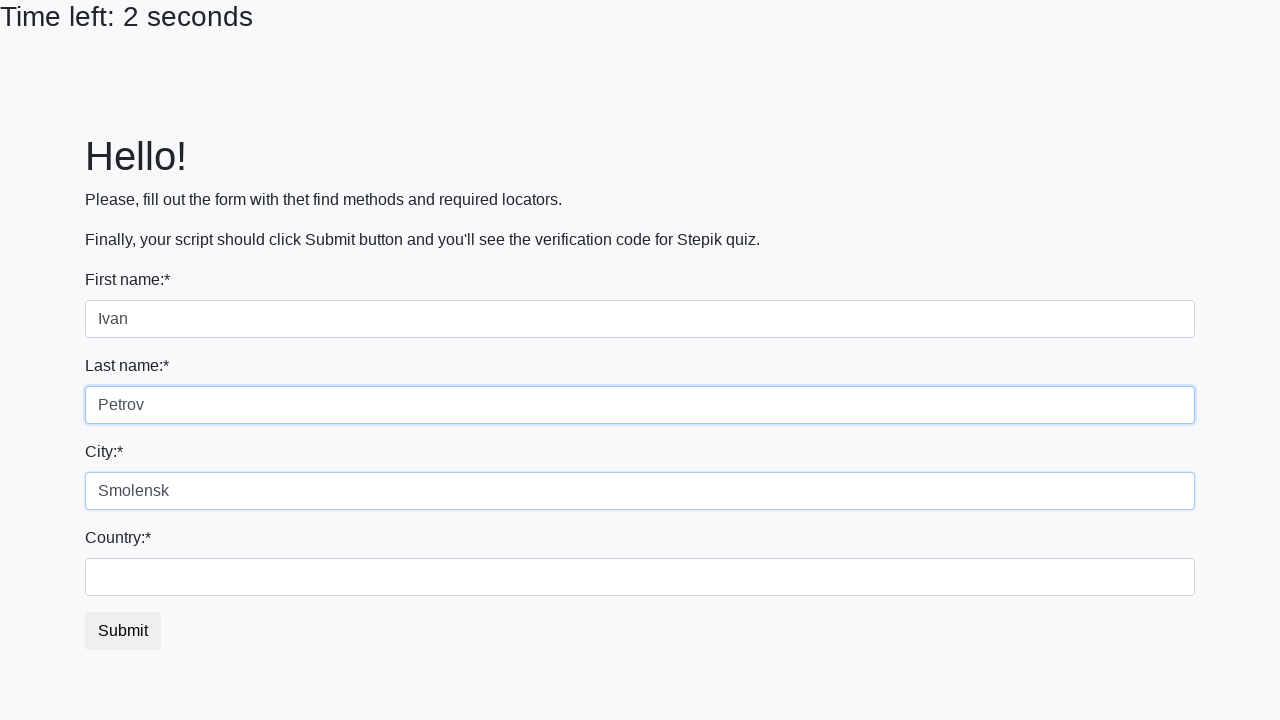

Filled country field with 'Russia' on #country
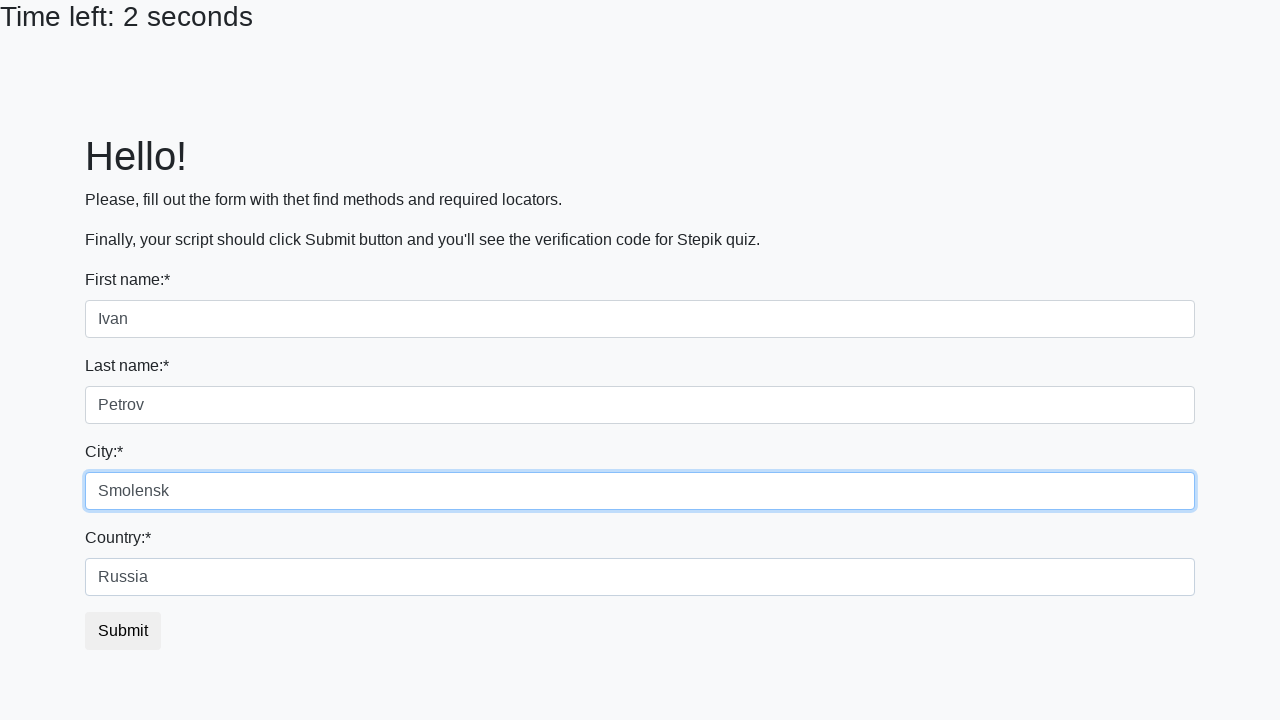

Clicked submit button to submit form at (123, 631) on button.btn
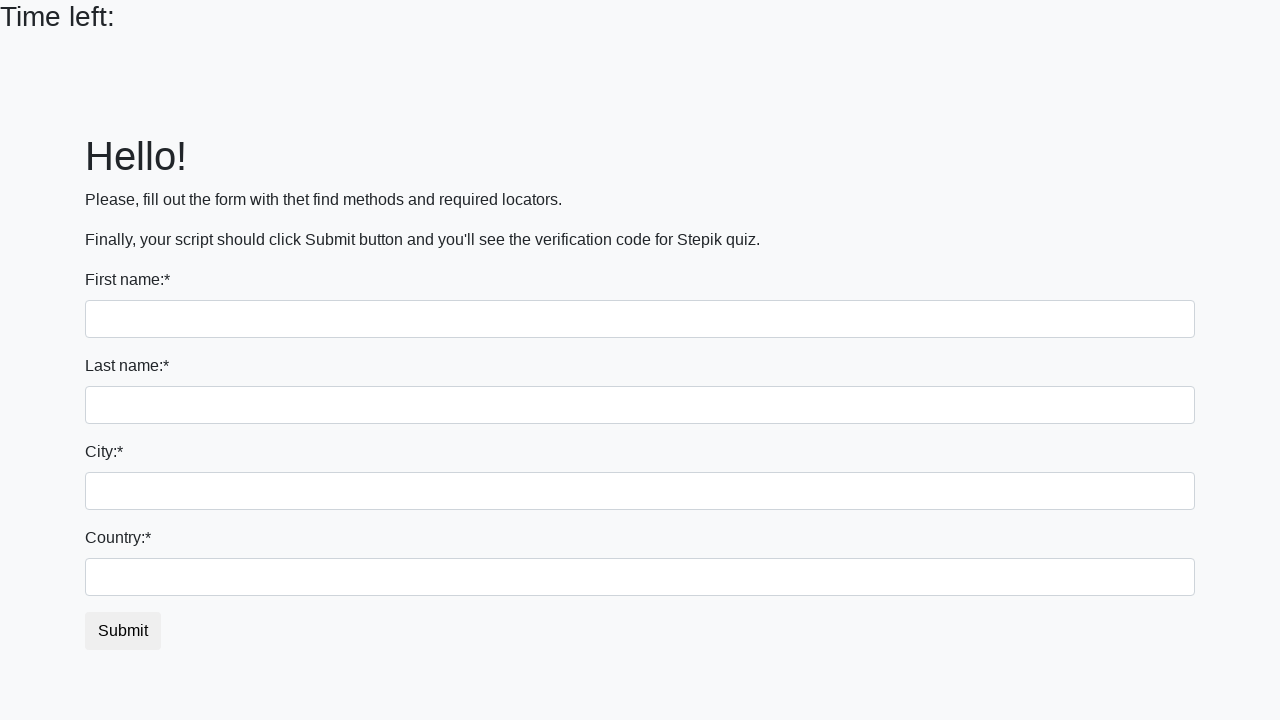

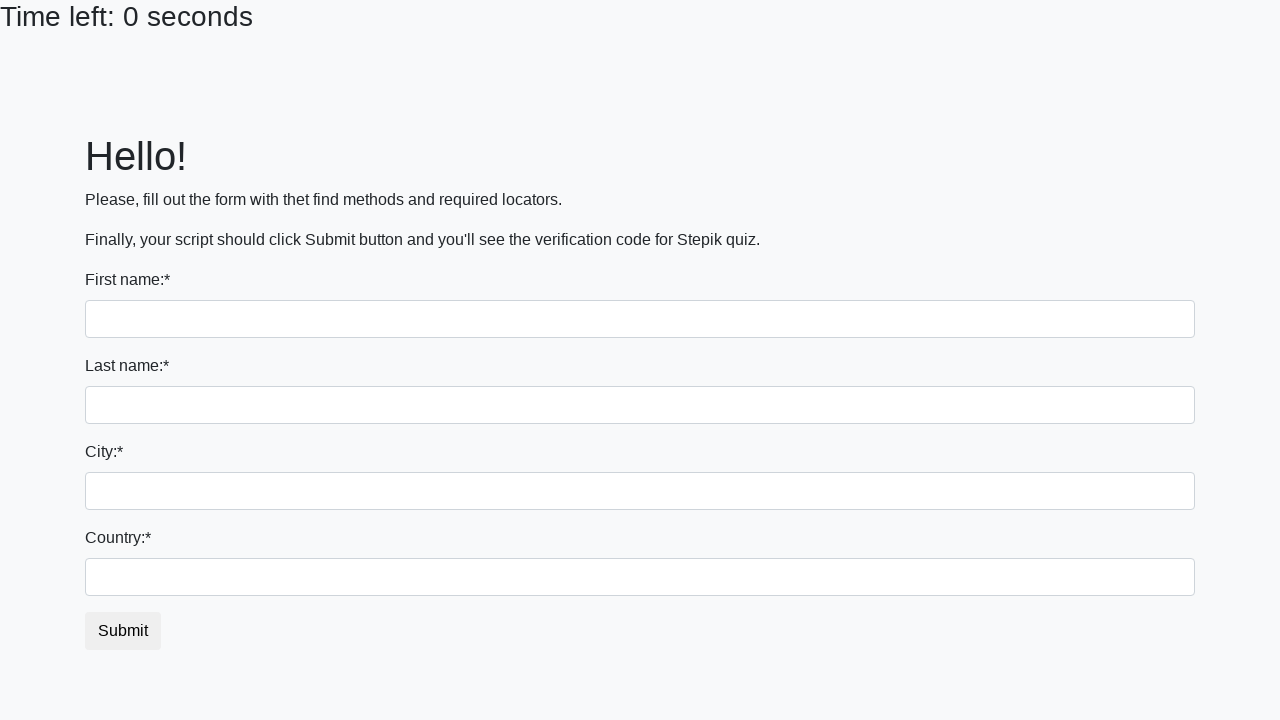